Navigates to a CSDN blog page and verifies that article links are present on the page

Starting URL: https://blog.csdn.net/lzw_java?type=blog

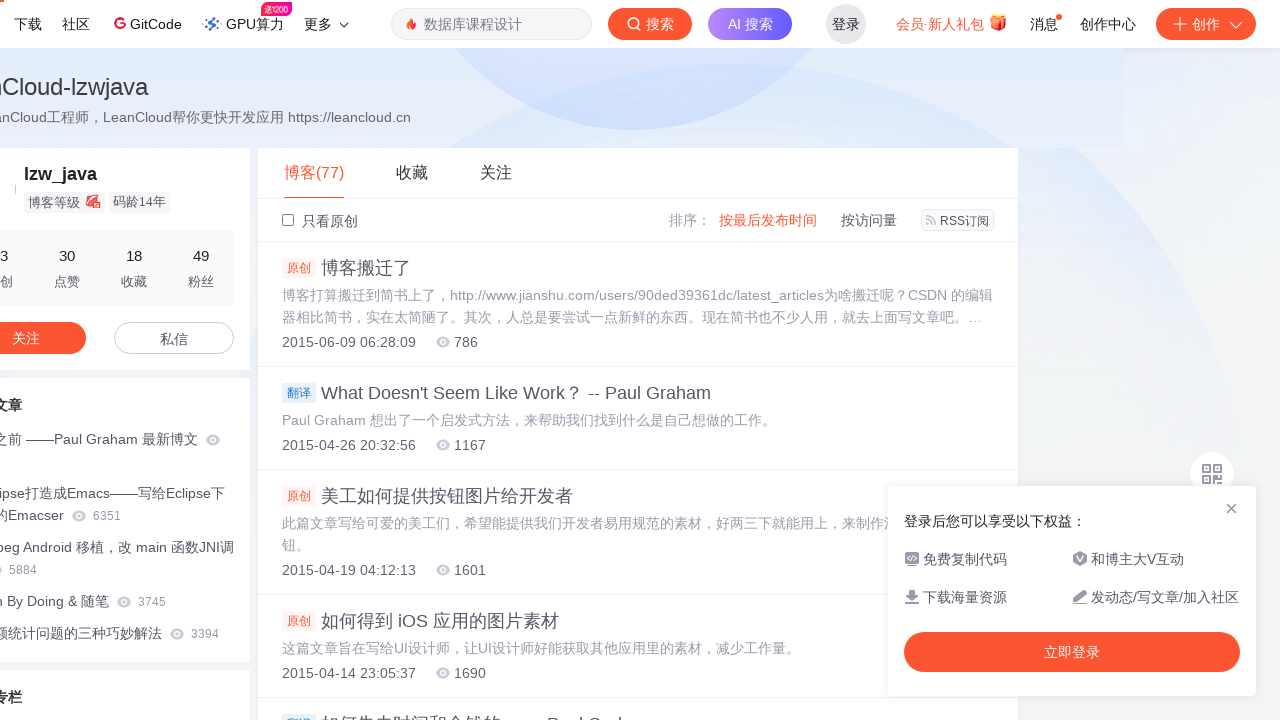

Navigated to CSDN blog page
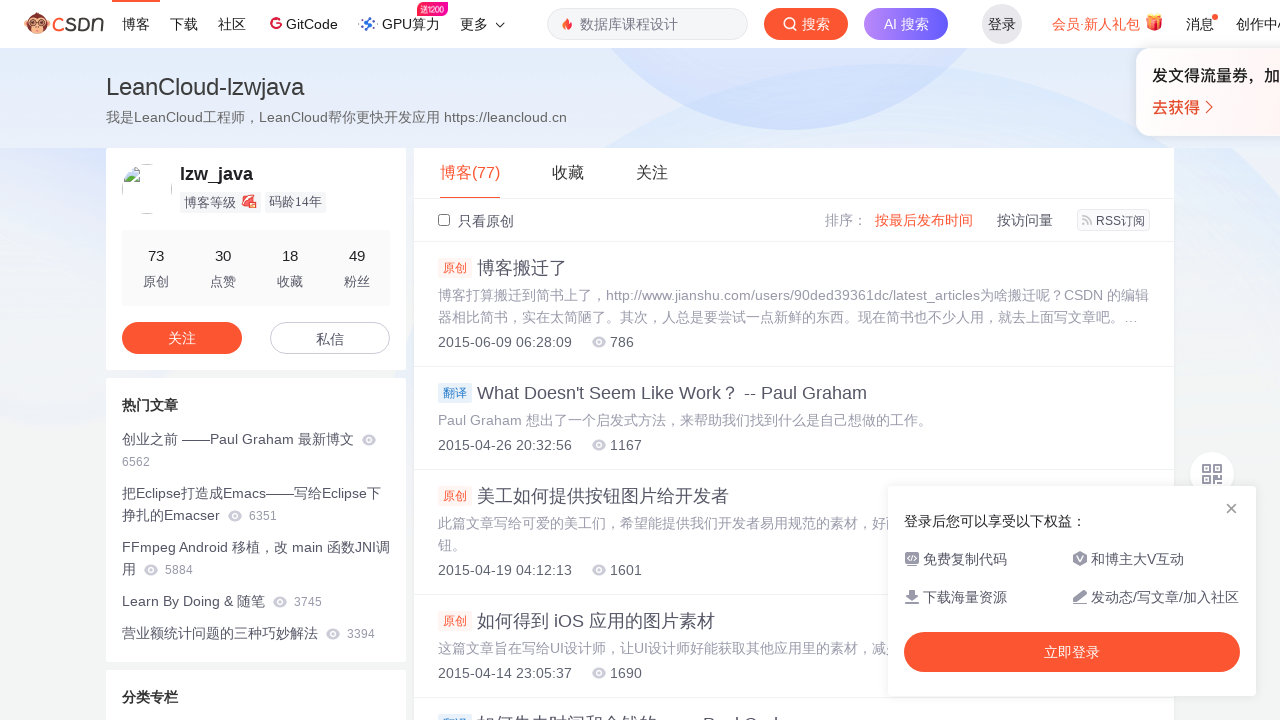

Anchor tags loaded on the page
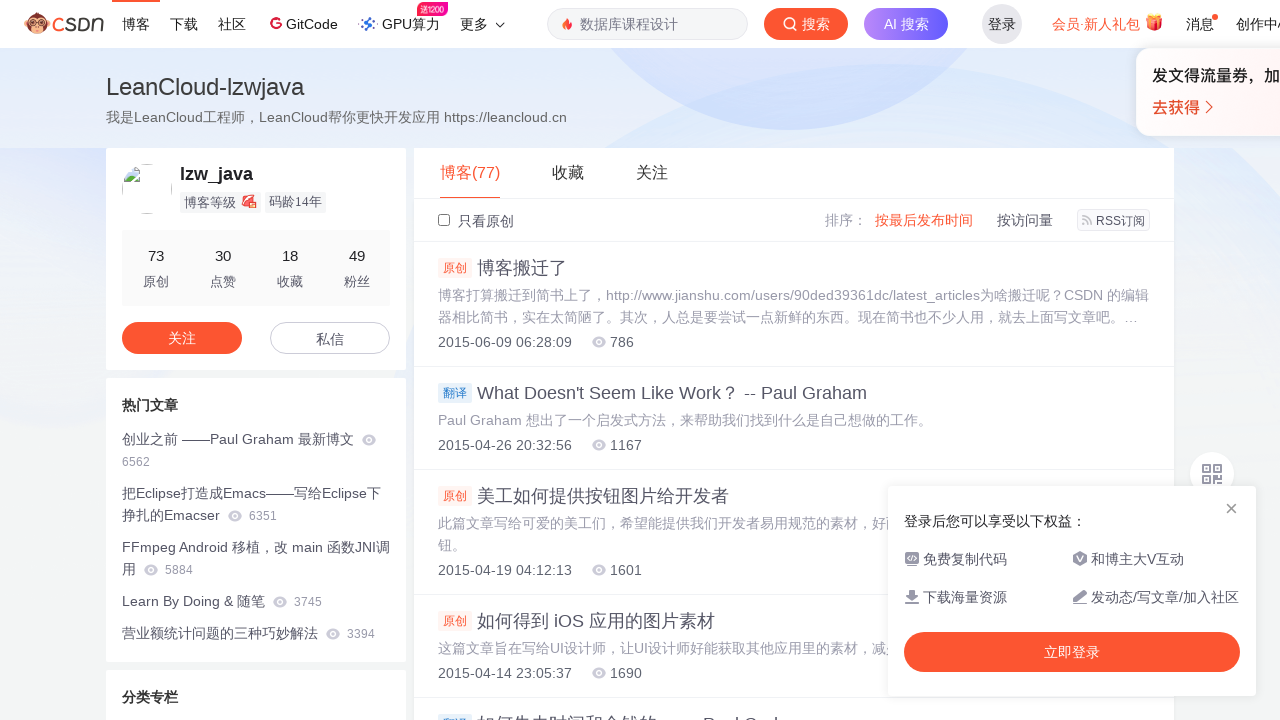

Article links from blog.csdn.net are present on the page
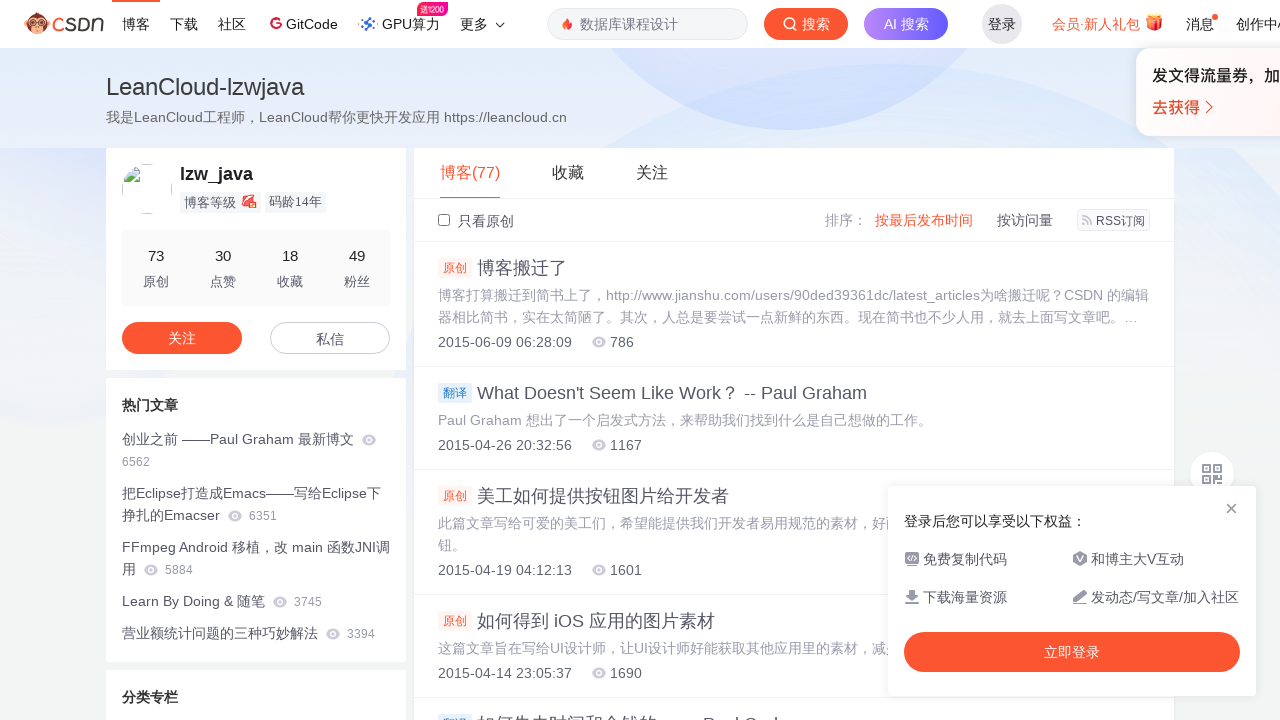

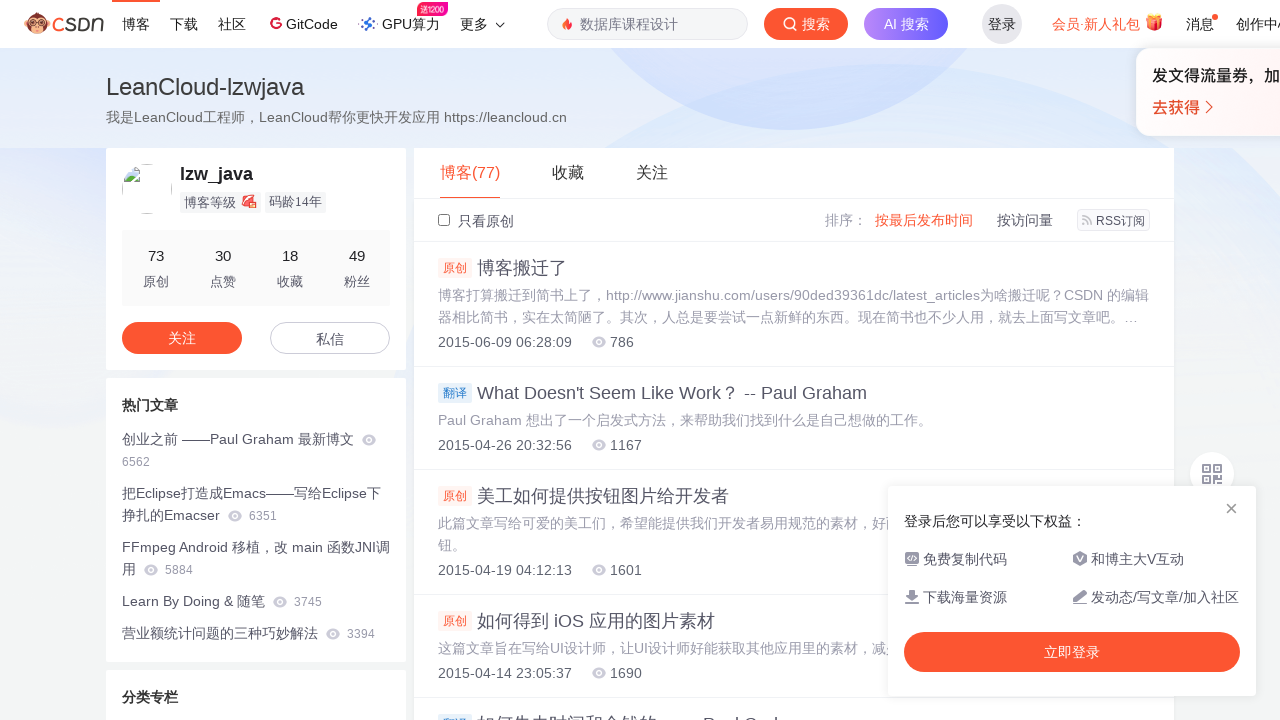